Navigates through all English language pages of the Frisor Cleopatra website to verify they load correctly

Starting URL: https://ntig-uppsala.github.io/frisor-cleopatra/

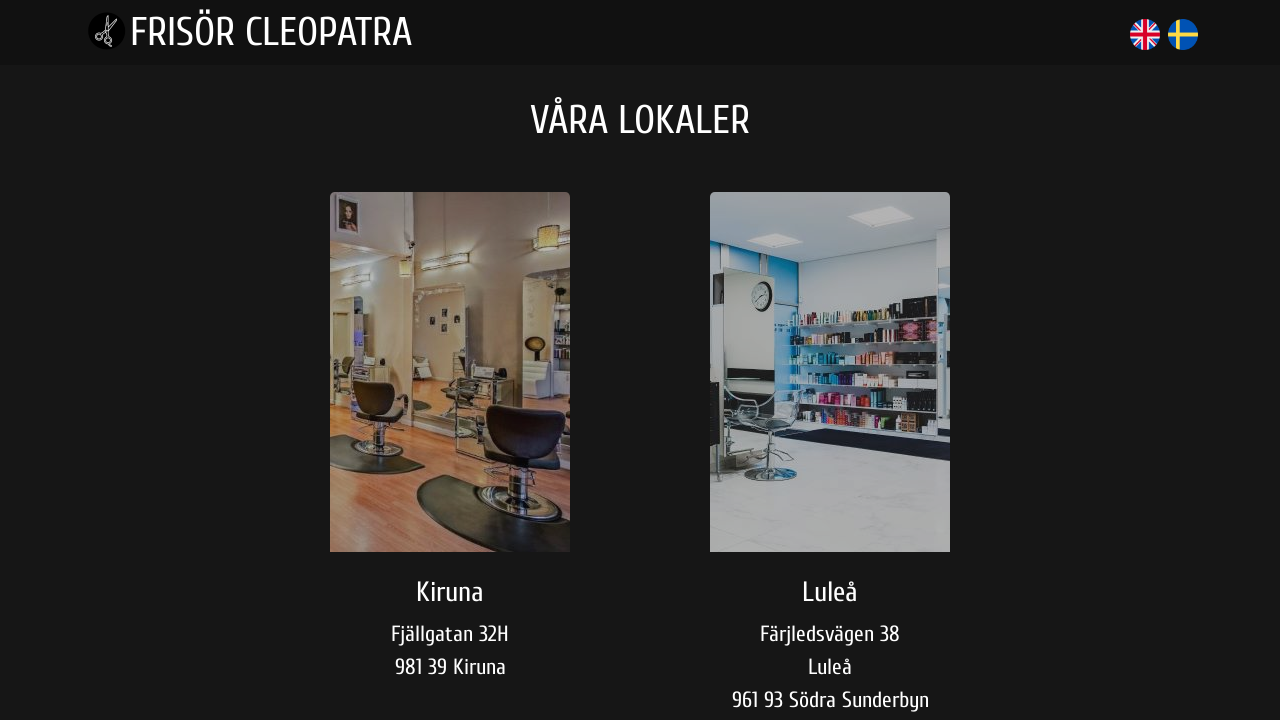

Navigated to Kiruna English home page
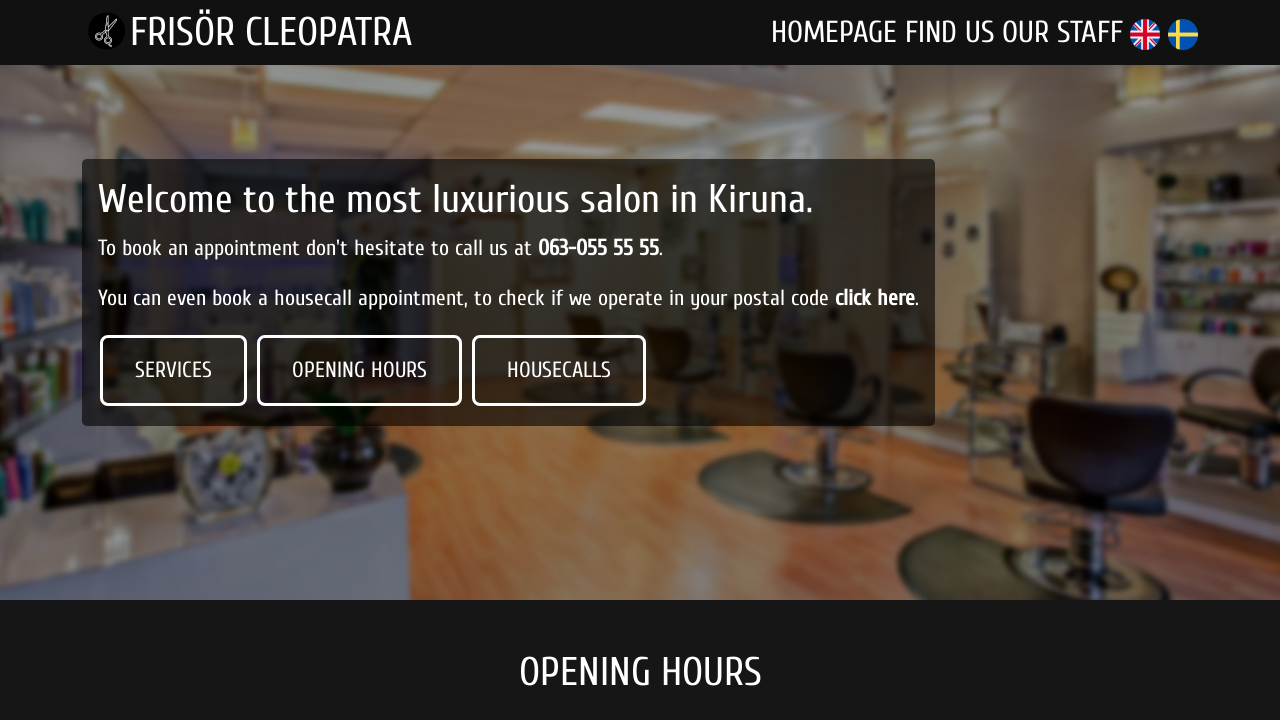

Kiruna English home page fully loaded
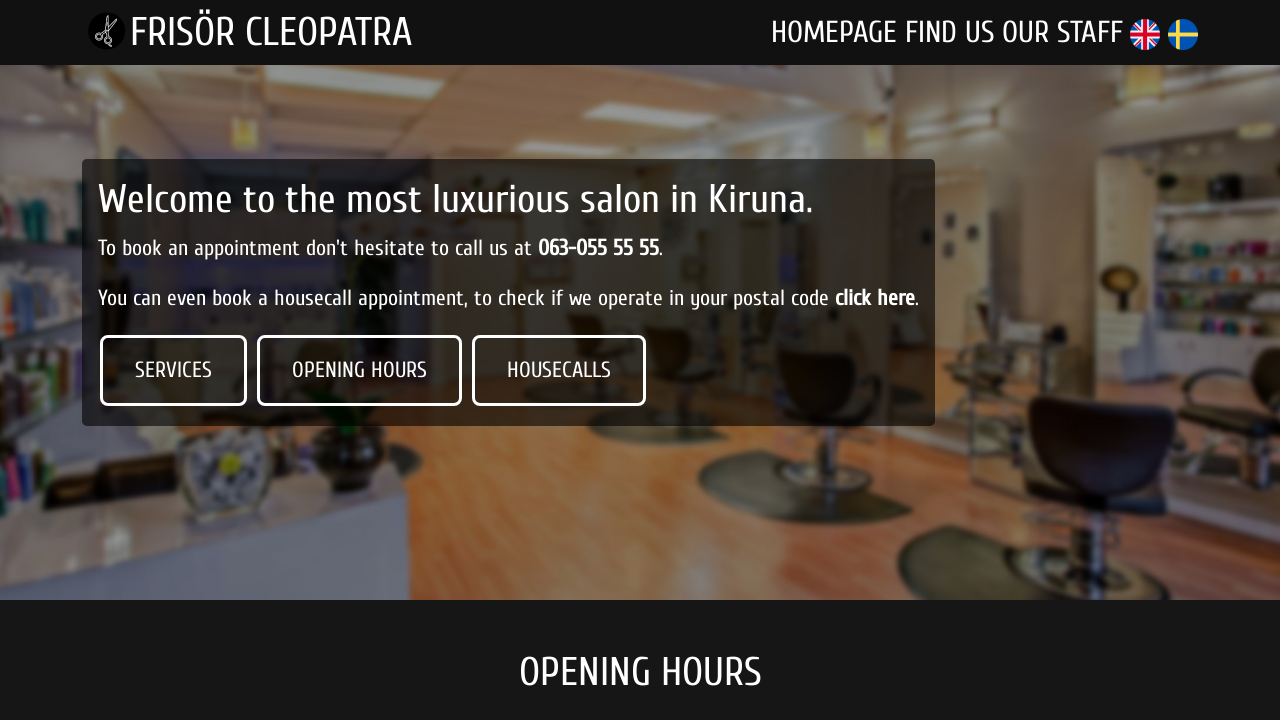

Navigated to Kiruna English opening hours section
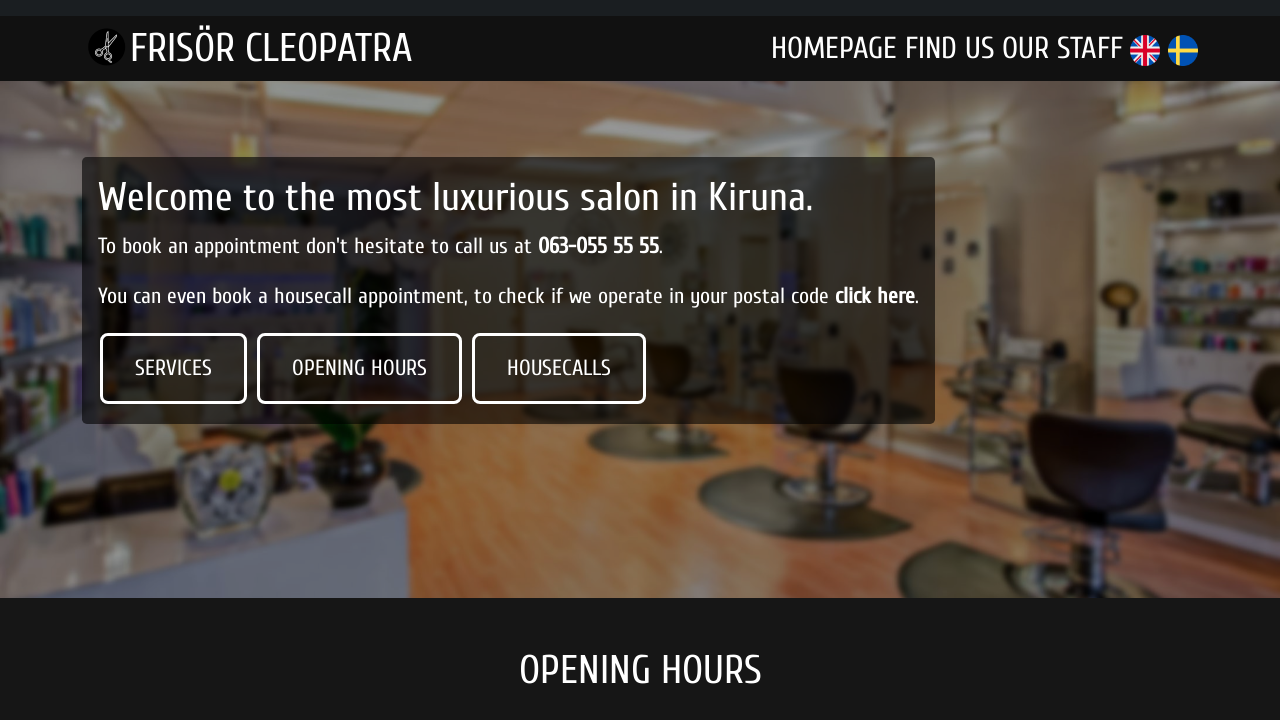

Kiruna English opening hours section fully loaded
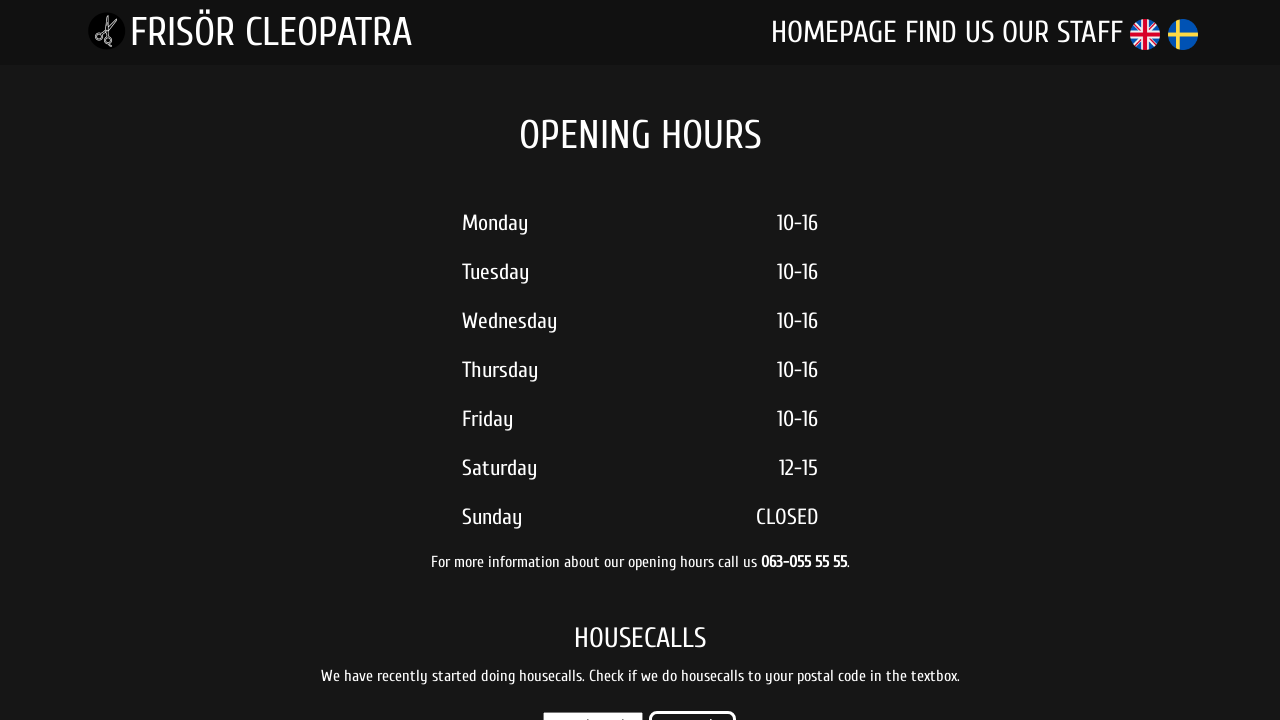

Navigated to Kiruna English home visit section
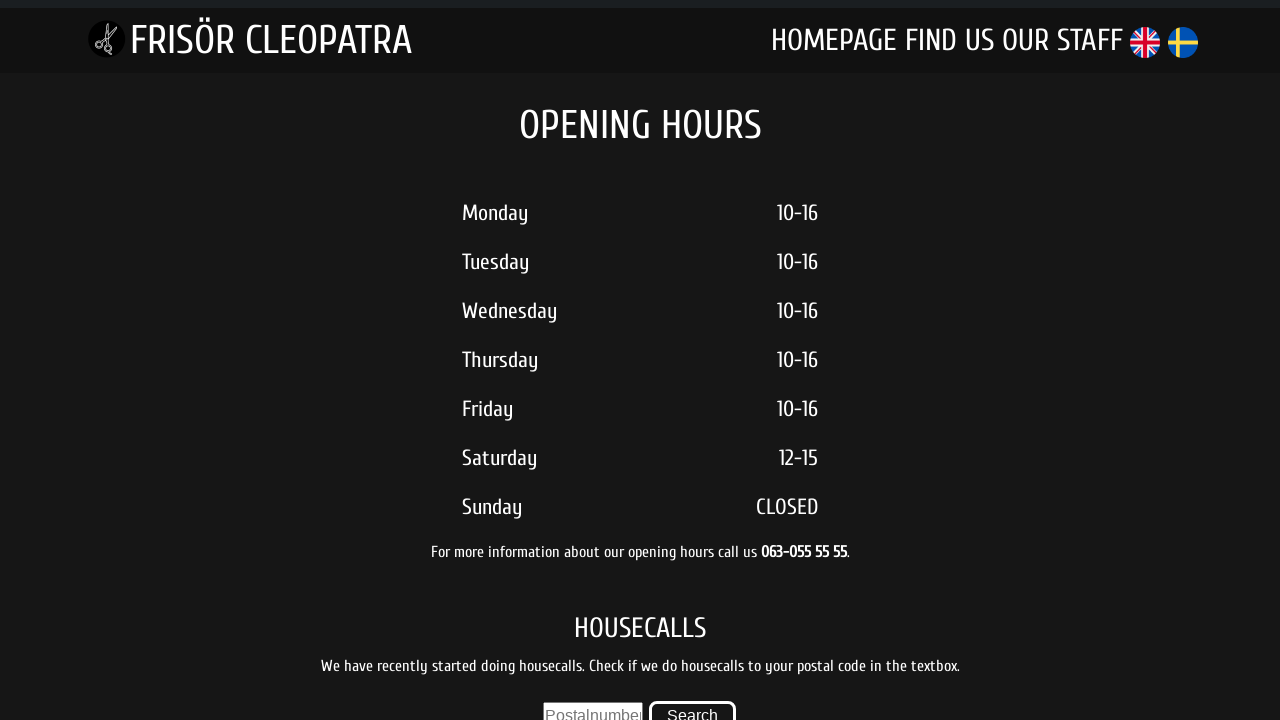

Kiruna English home visit section fully loaded
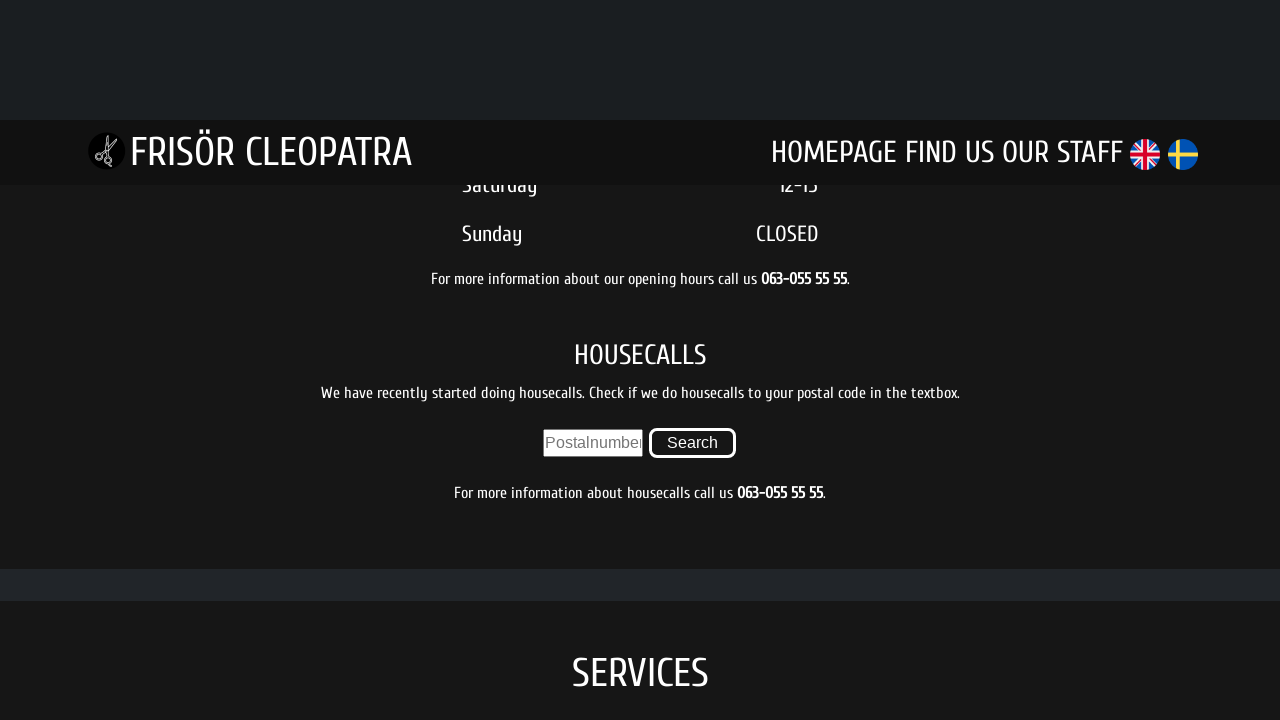

Navigated to Kiruna English services section
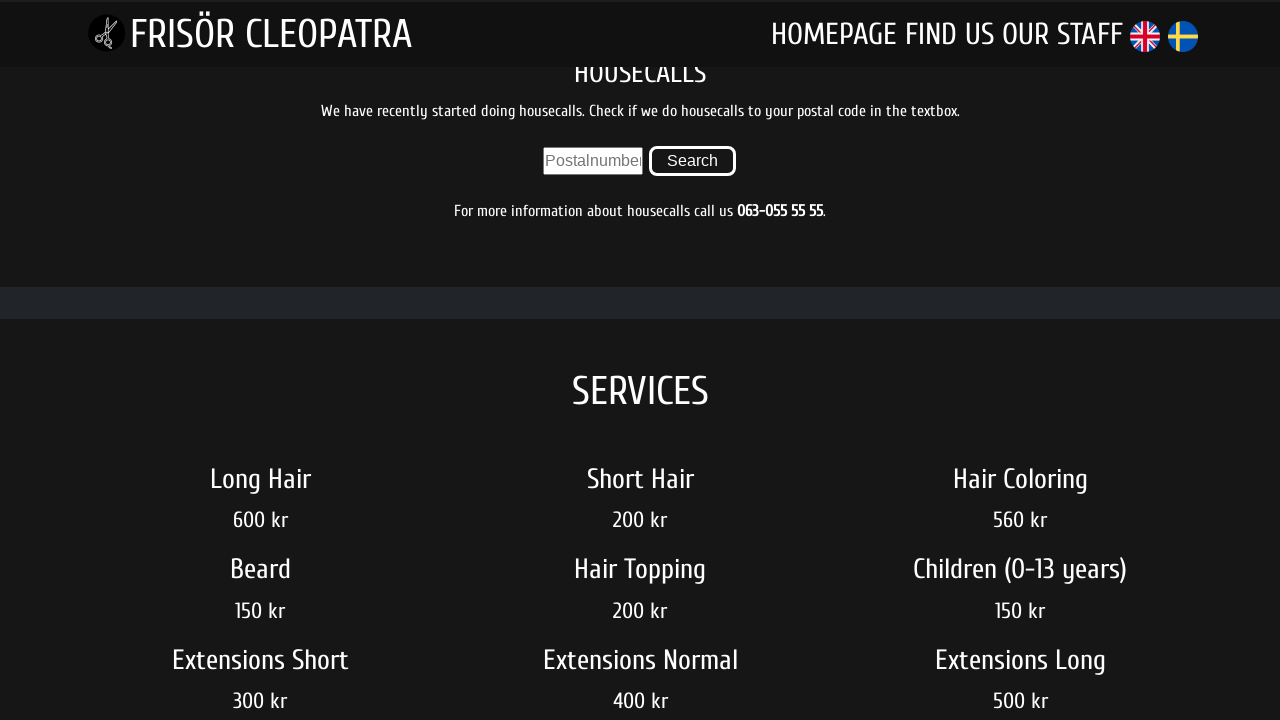

Kiruna English services section fully loaded
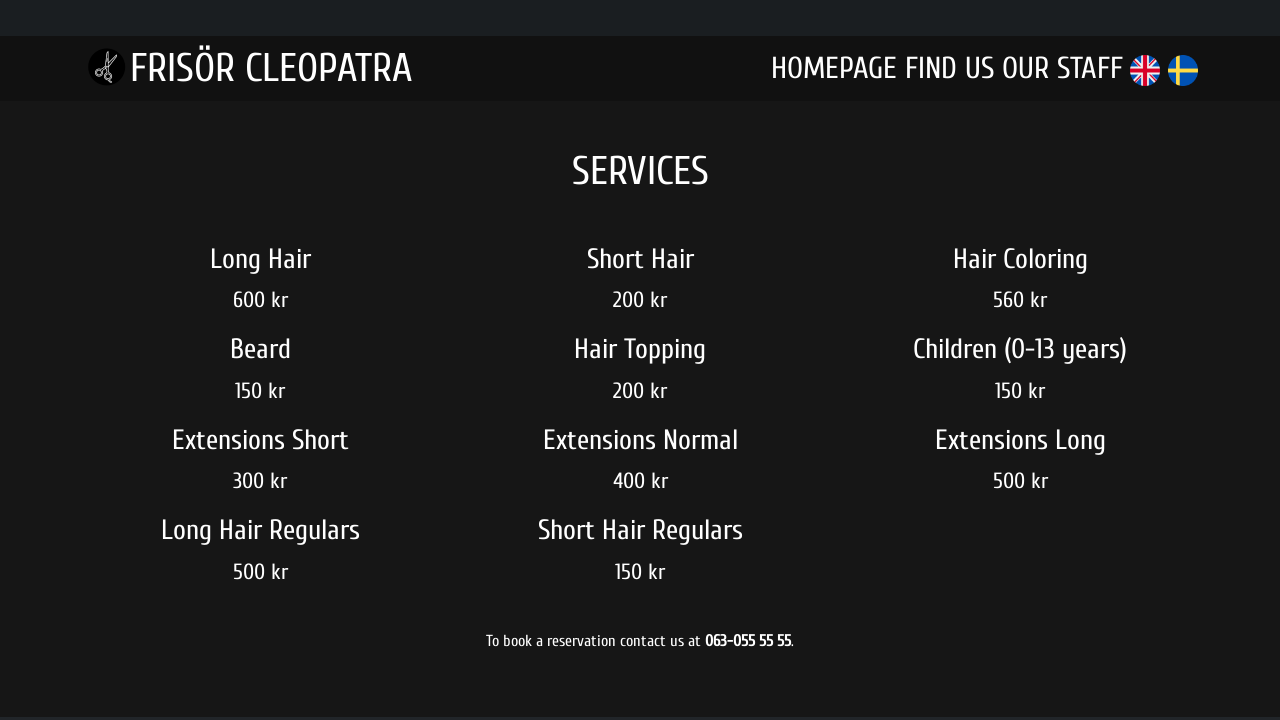

Navigated to Kiruna English find us page
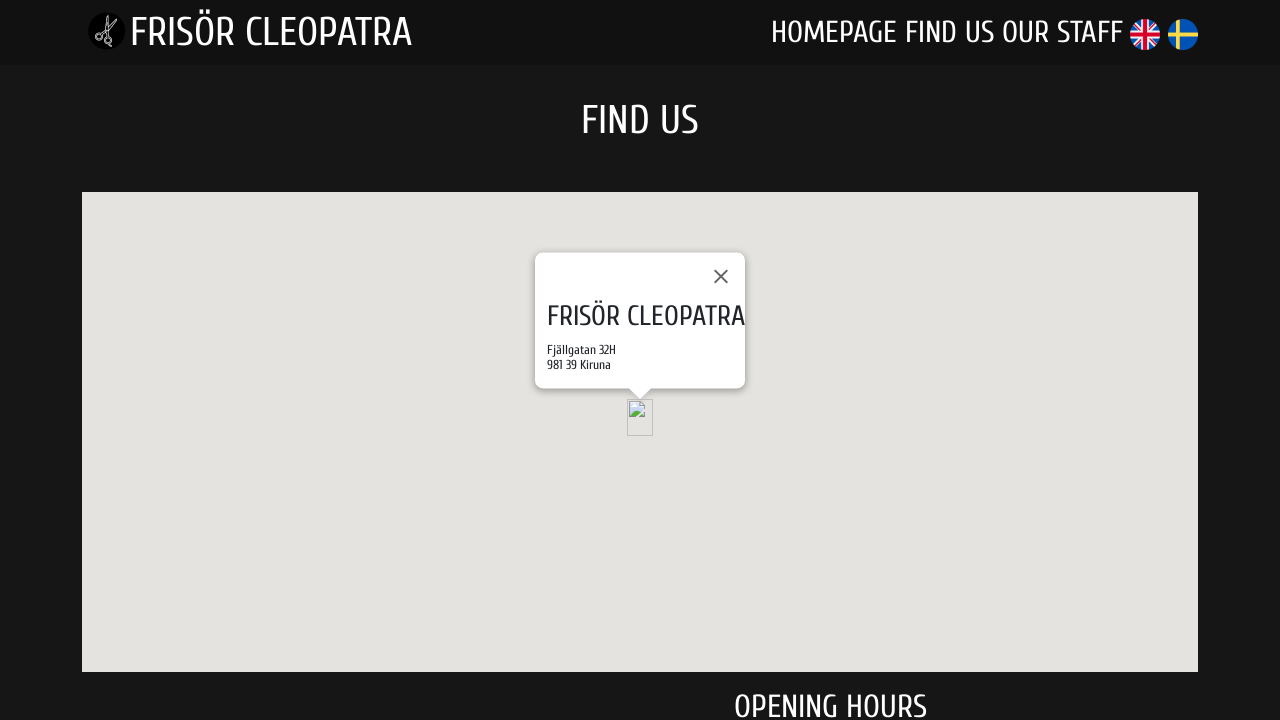

Kiruna English find us page fully loaded
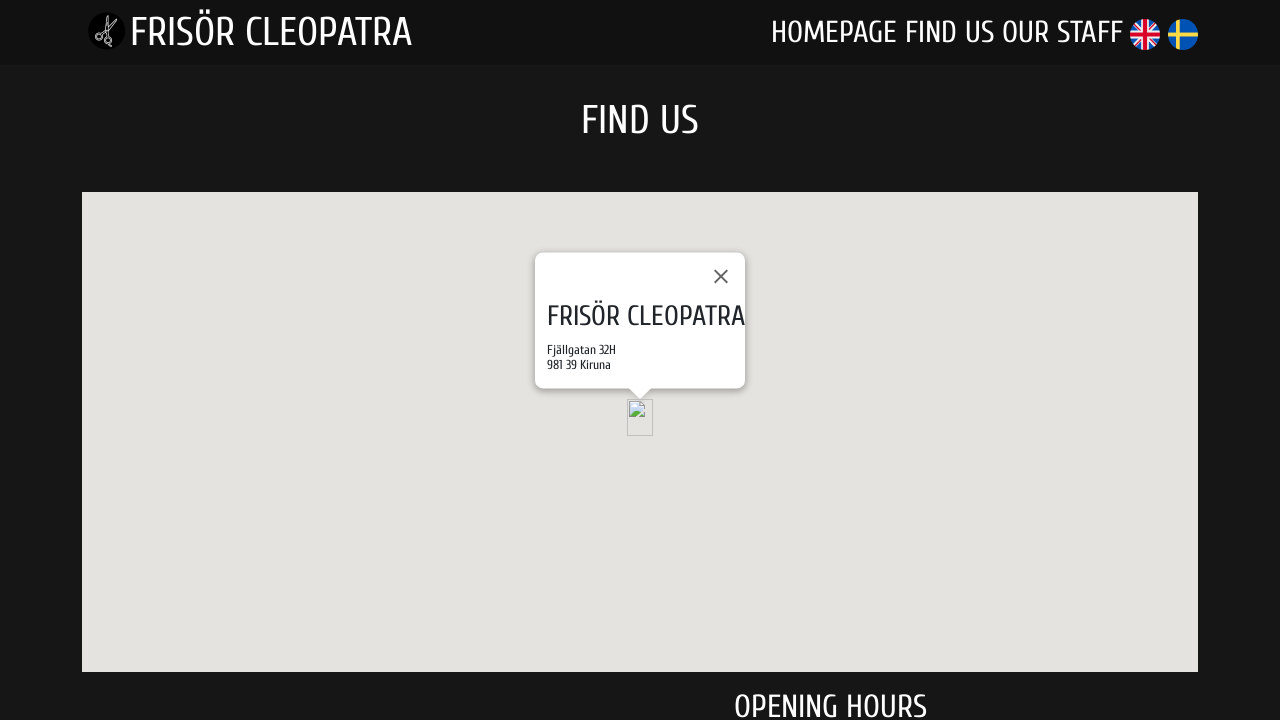

Navigated to Kiruna English our staff page
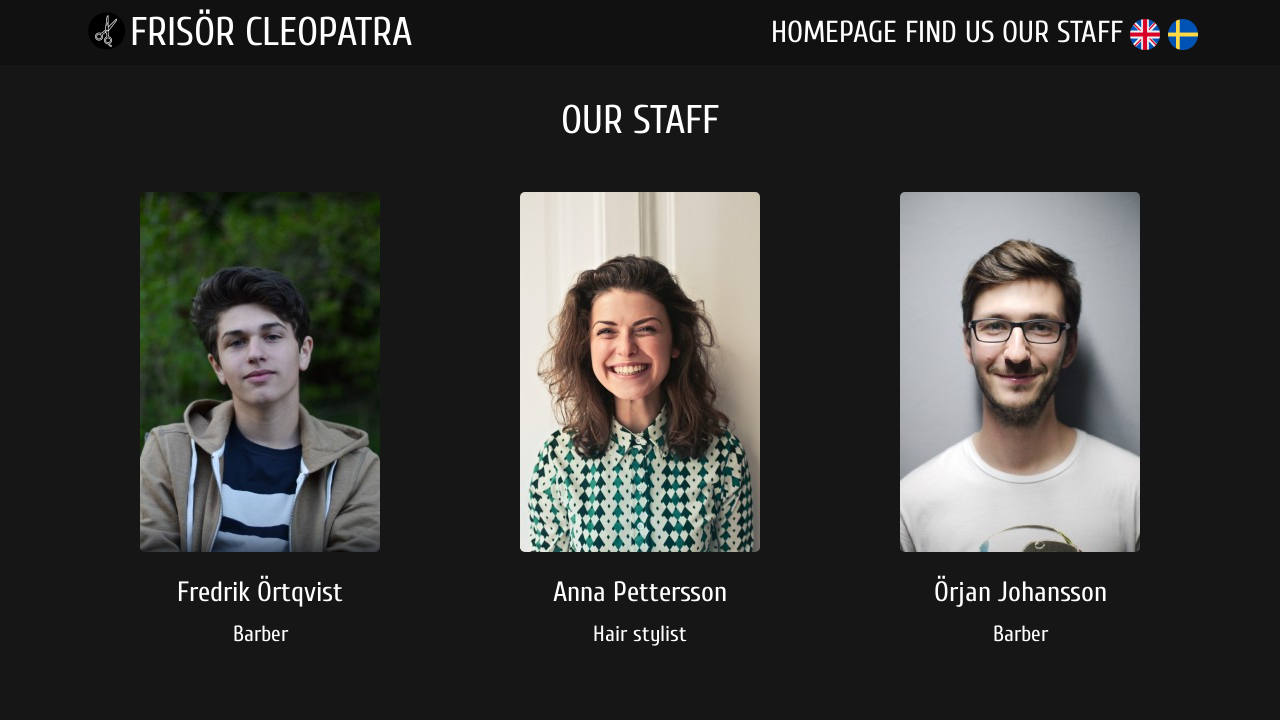

Kiruna English our staff page fully loaded
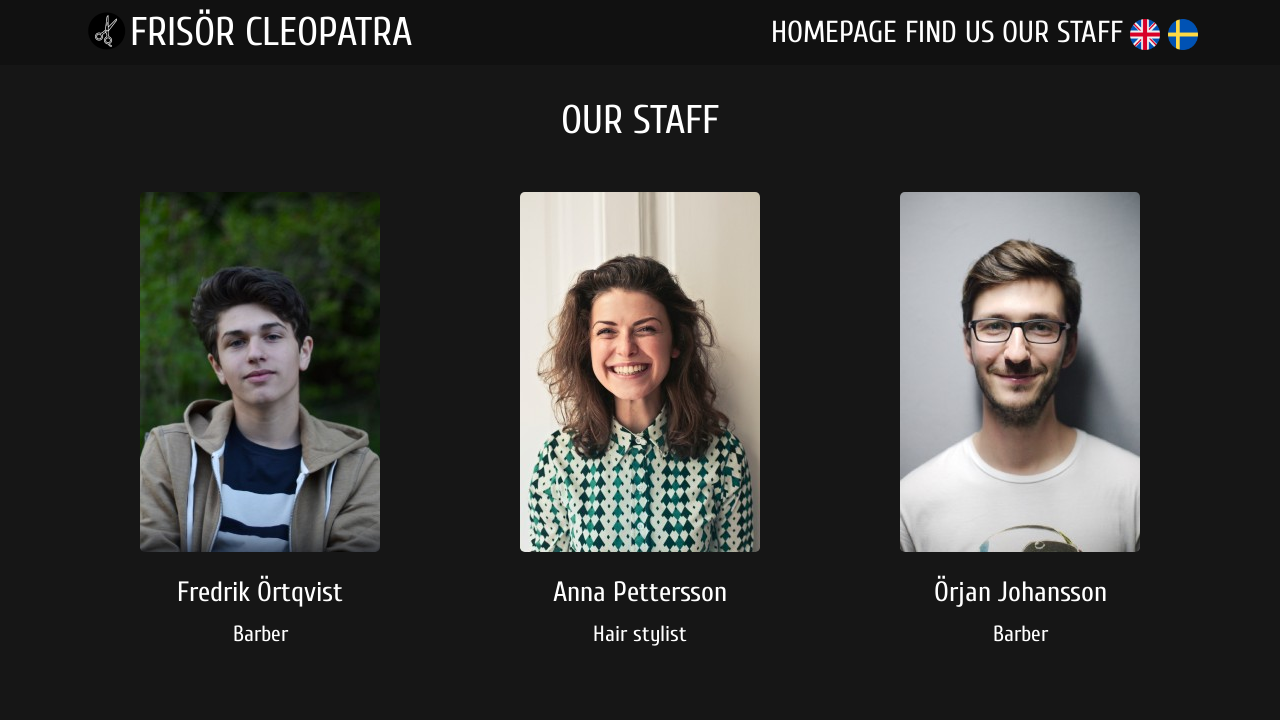

Navigated to Luleå English home page
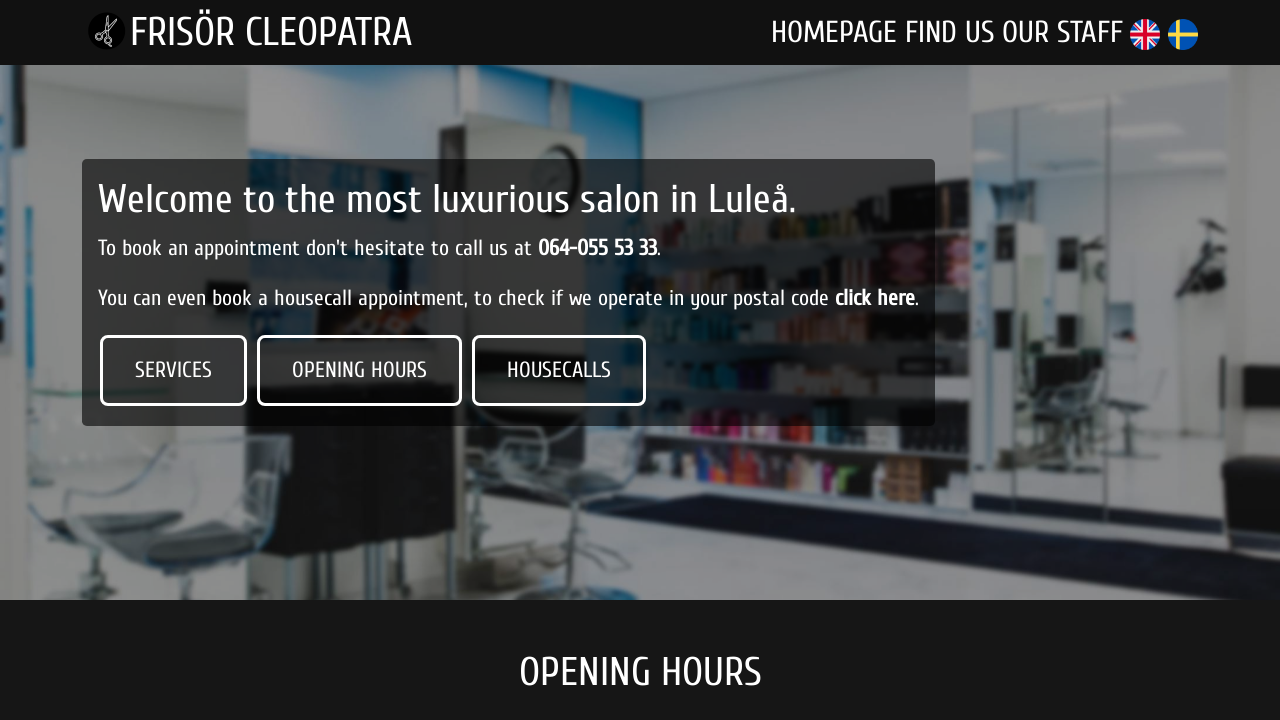

Luleå English home page fully loaded
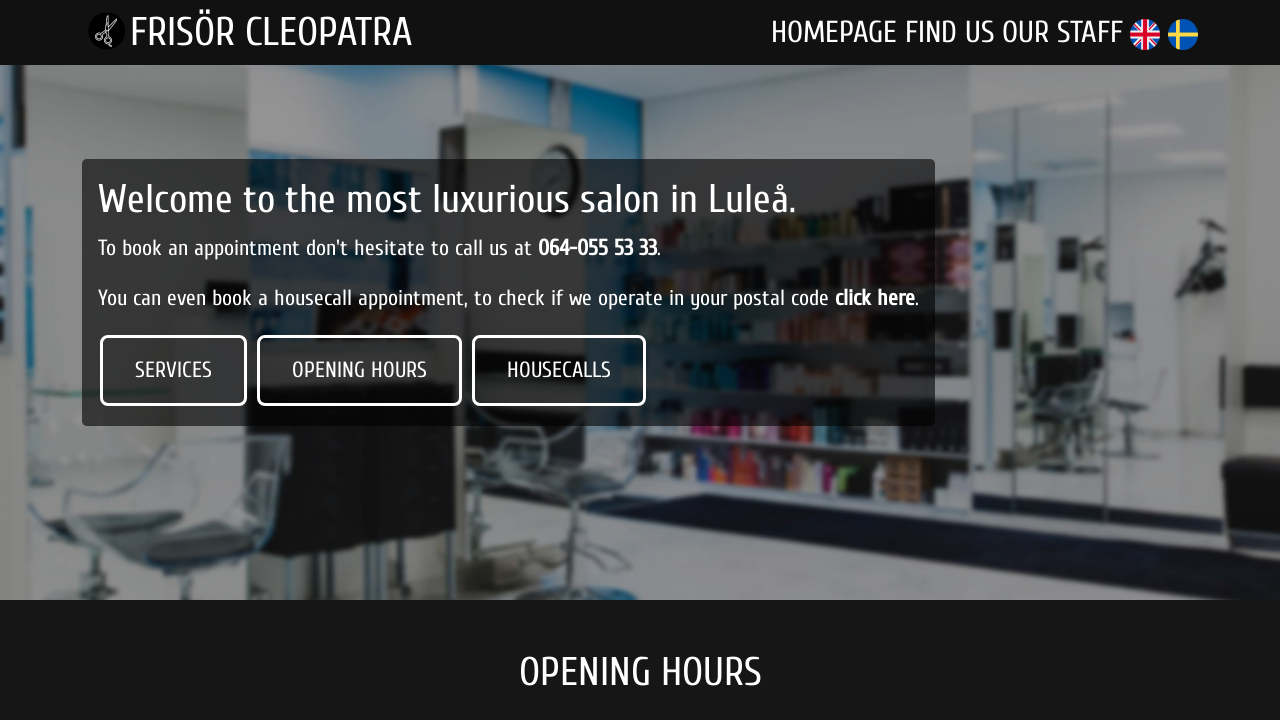

Navigated to Luleå English opening hours section
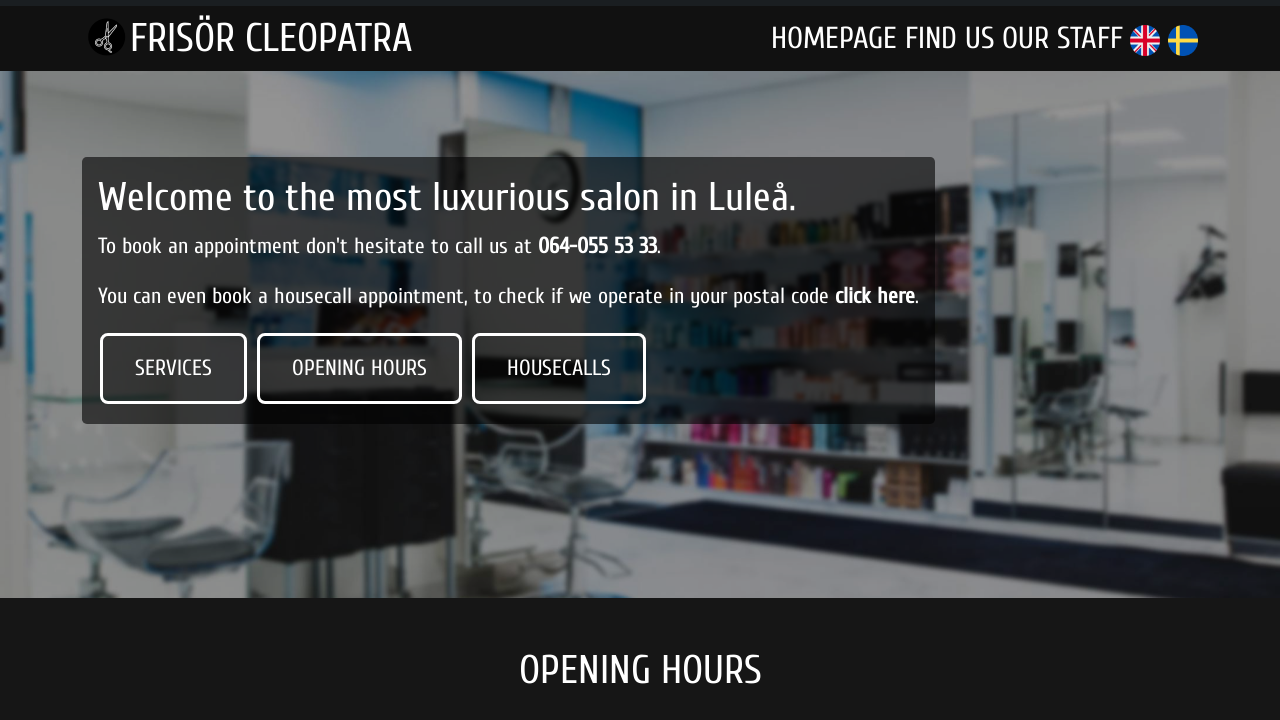

Luleå English opening hours section fully loaded
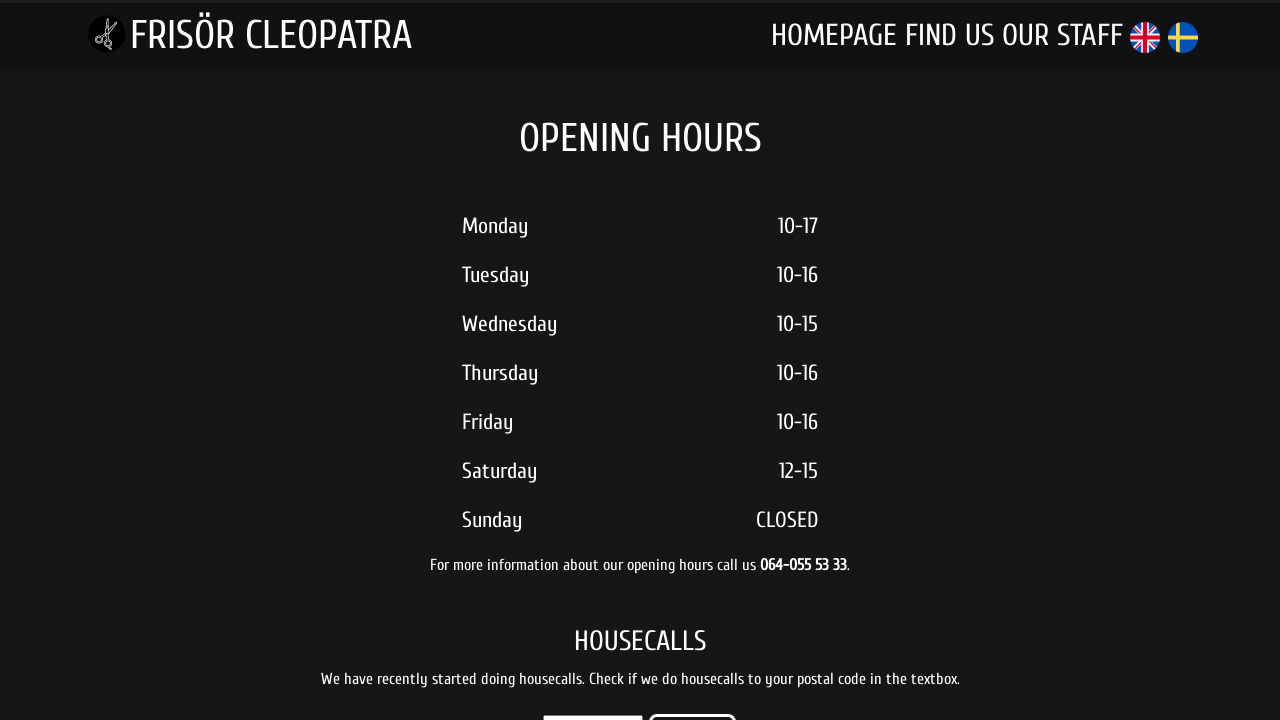

Navigated to Luleå English home visit section
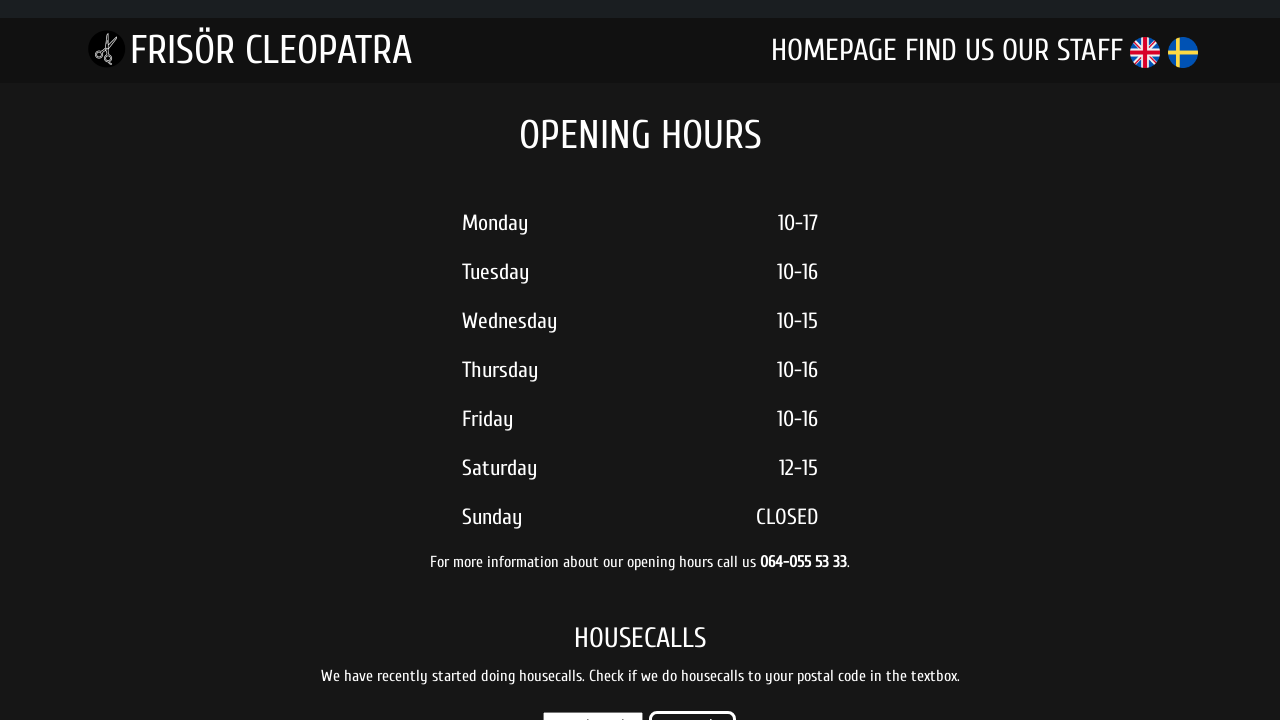

Luleå English home visit section fully loaded
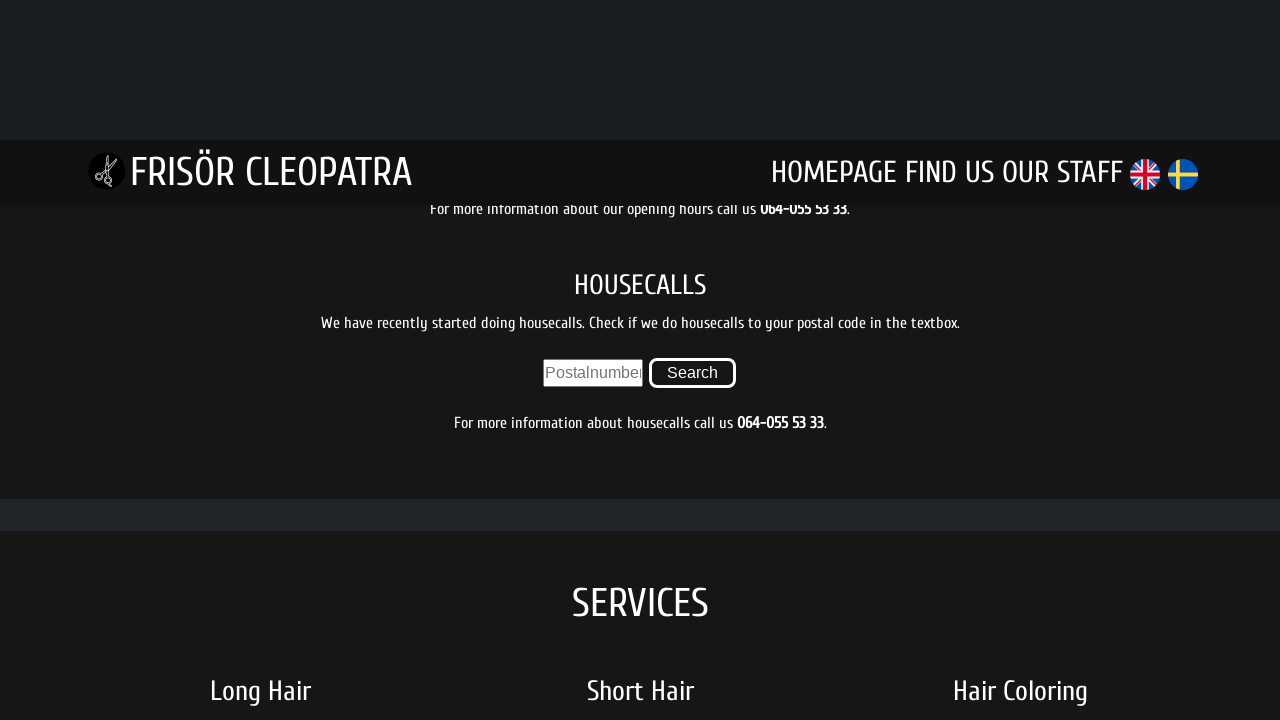

Navigated to Luleå English services section
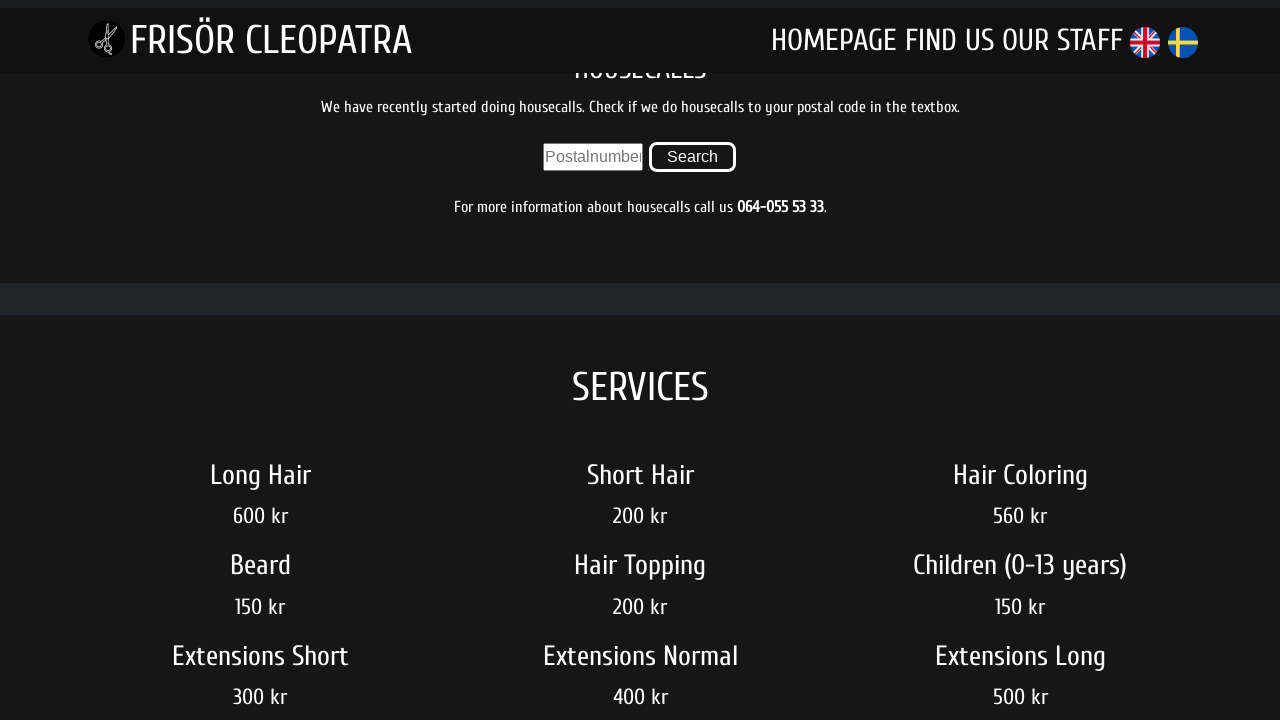

Luleå English services section fully loaded
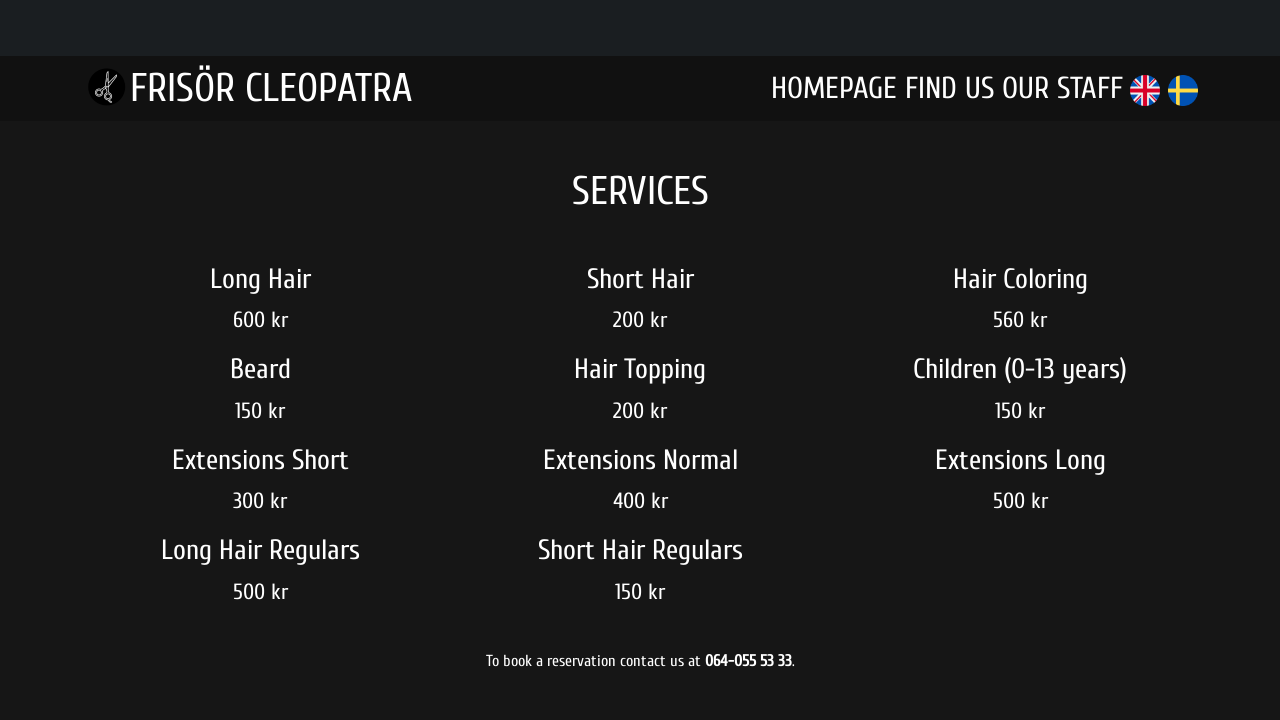

Navigated to Luleå English find us page
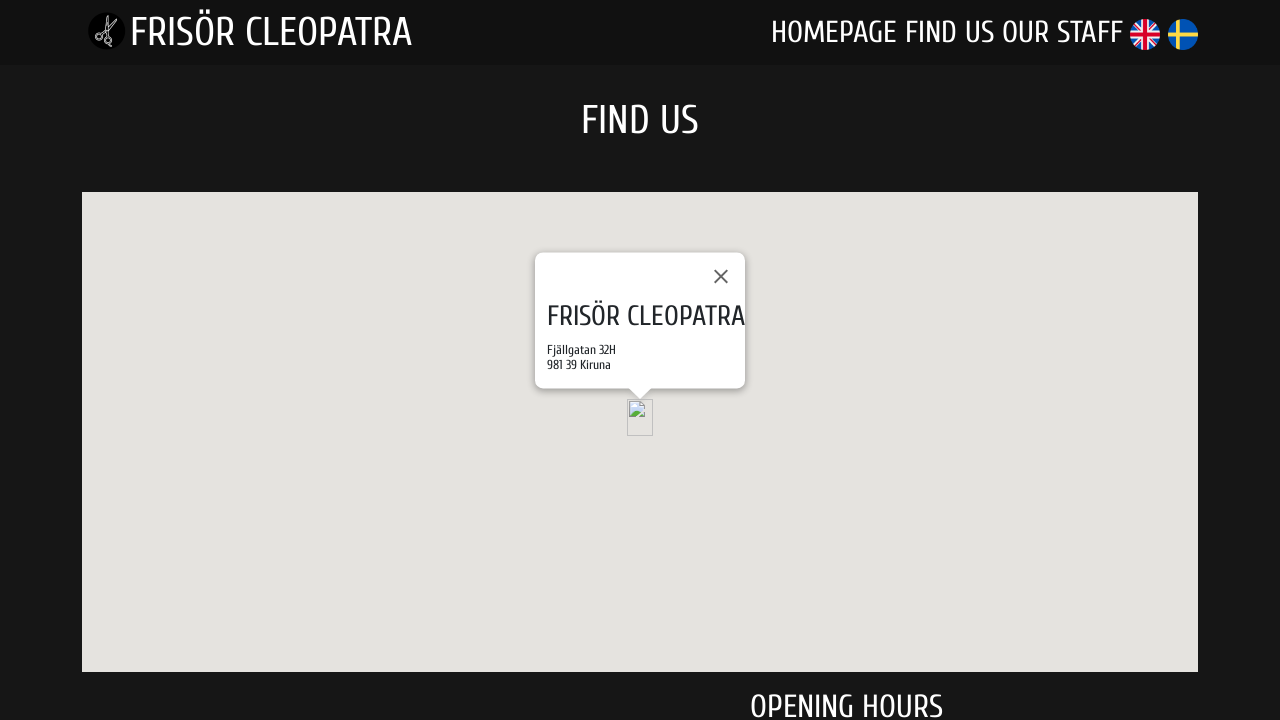

Luleå English find us page fully loaded
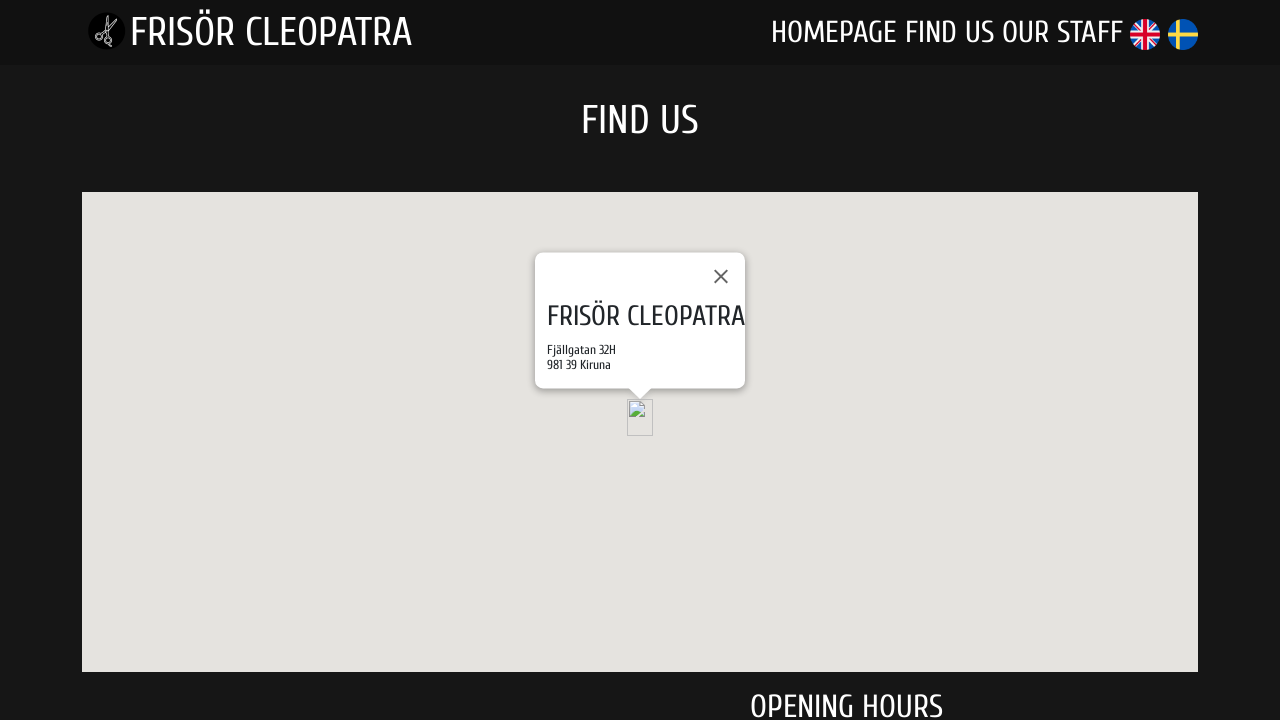

Navigated to Luleå English our staff page
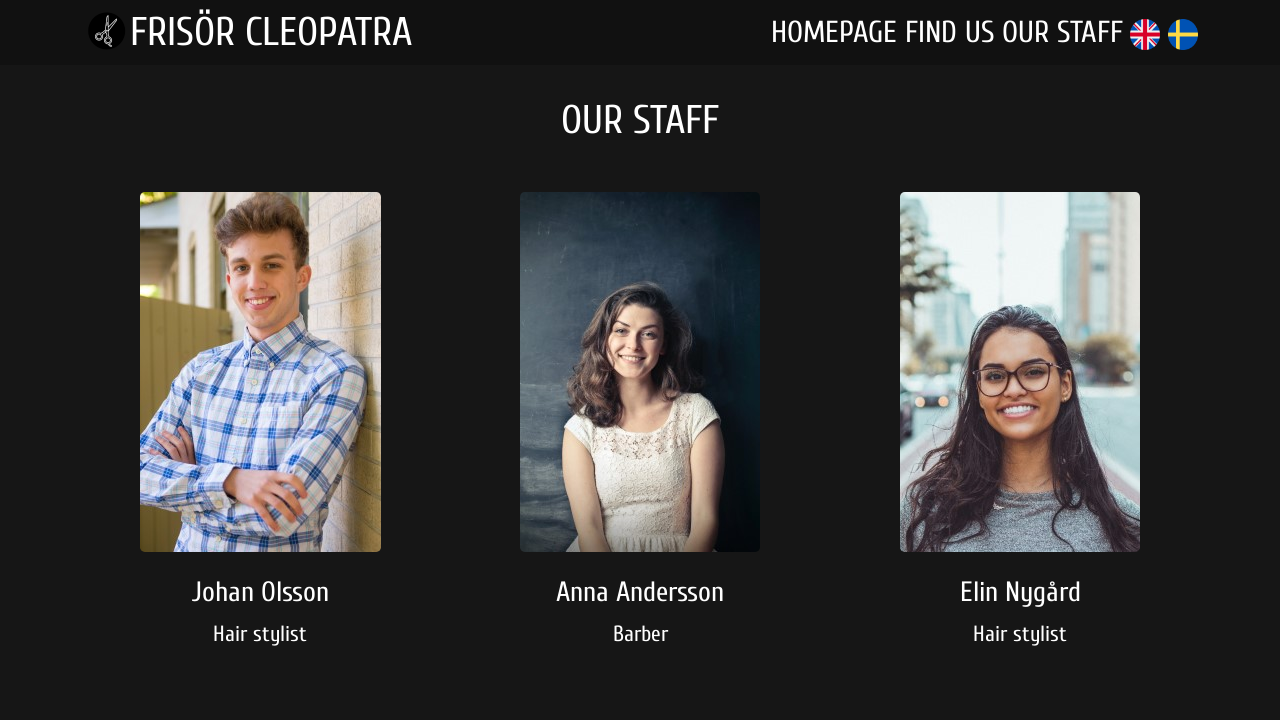

Luleå English our staff page fully loaded
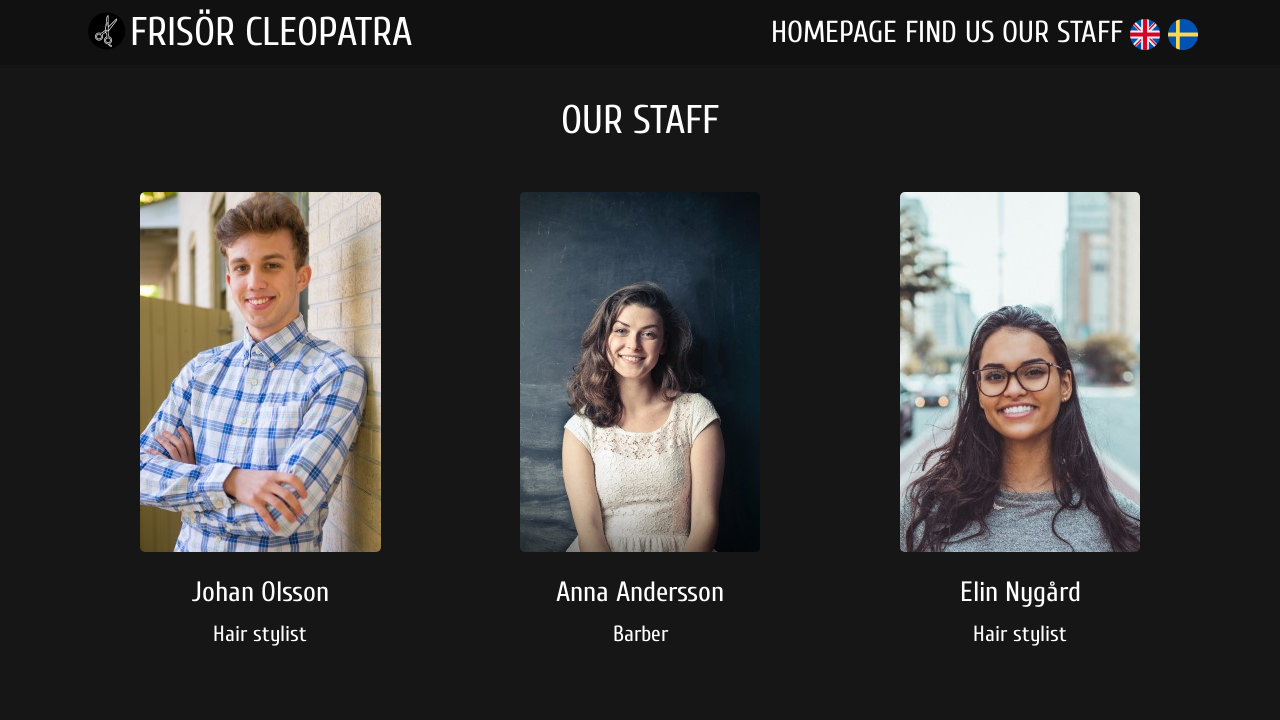

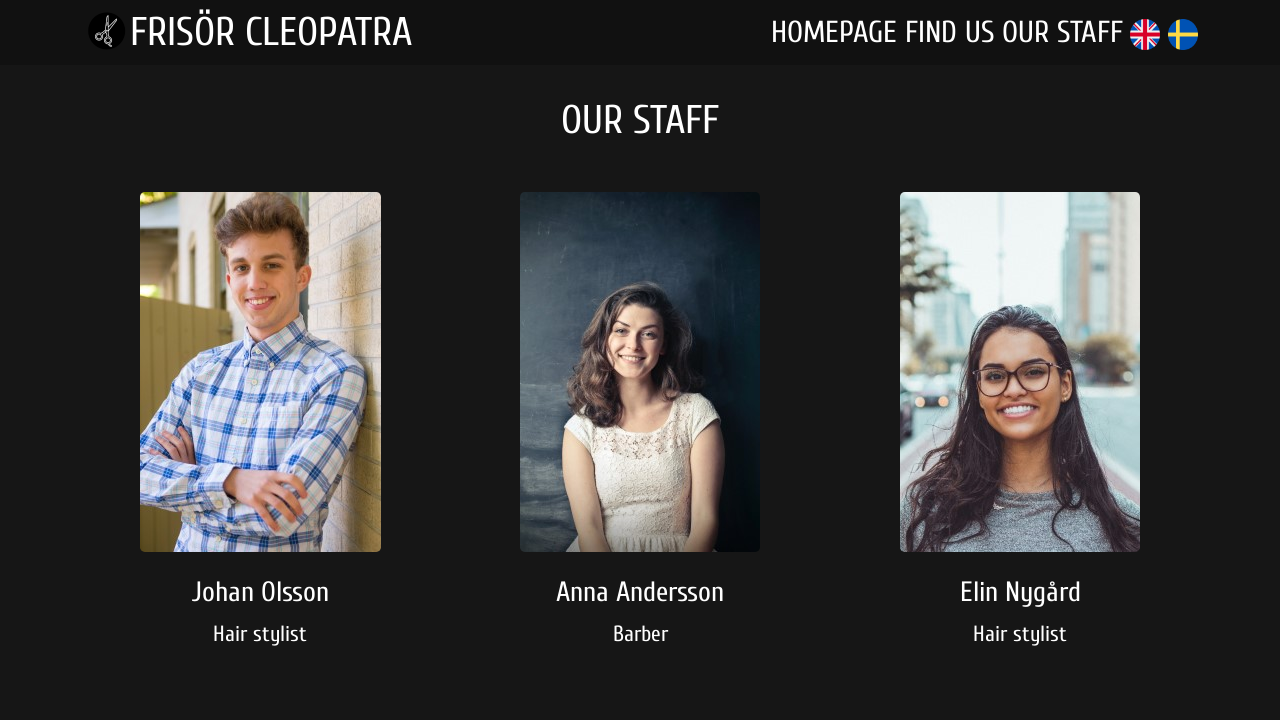